Tests multi-window browser functionality by opening a new window, navigating to a different page, extracting a course name, then switching back to the parent window and filling a form field with the extracted text.

Starting URL: https://rahulshettyacademy.com/angularpractice/

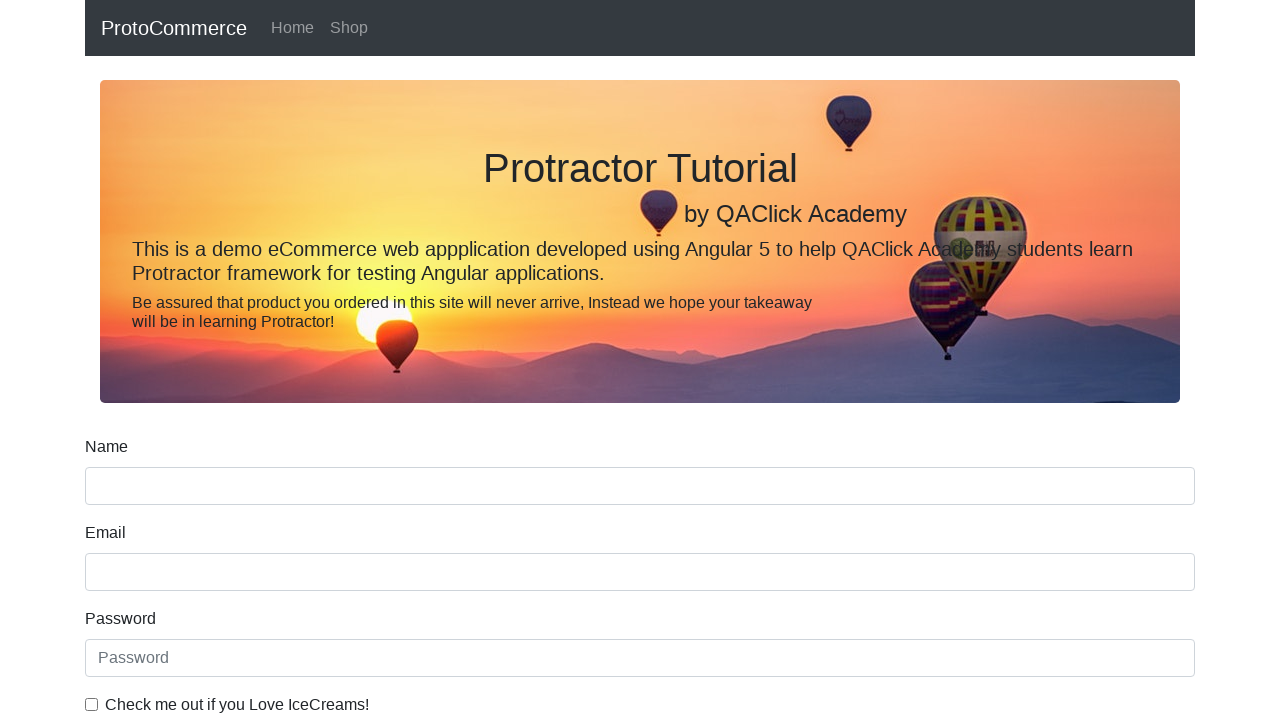

Opened a new browser window/tab
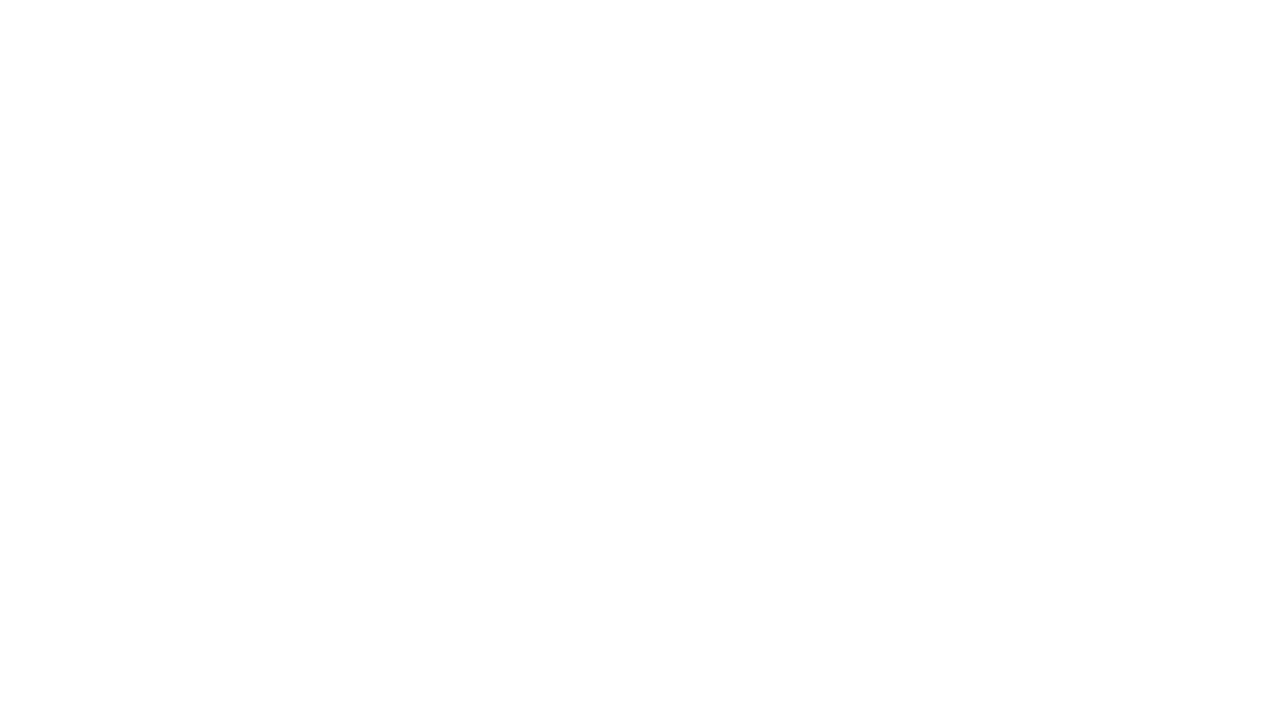

Navigated to https://rahulshettyacademy.com/ in new window
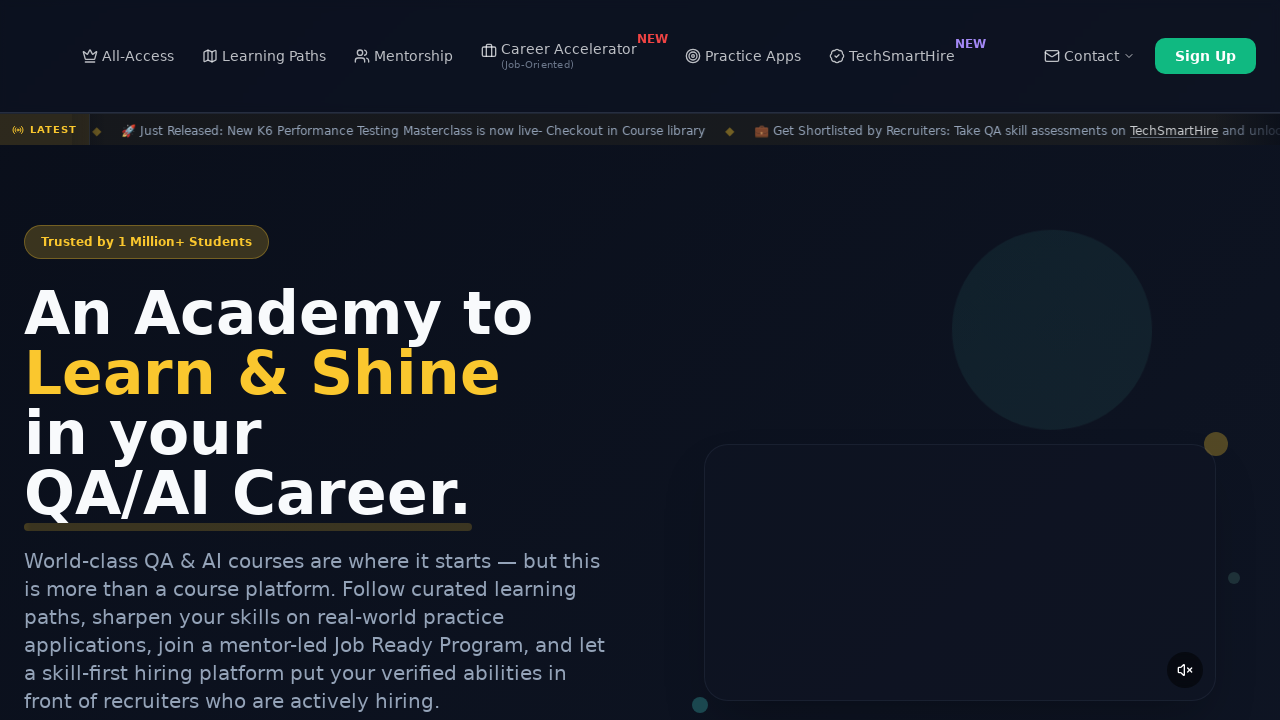

Located course links on the page
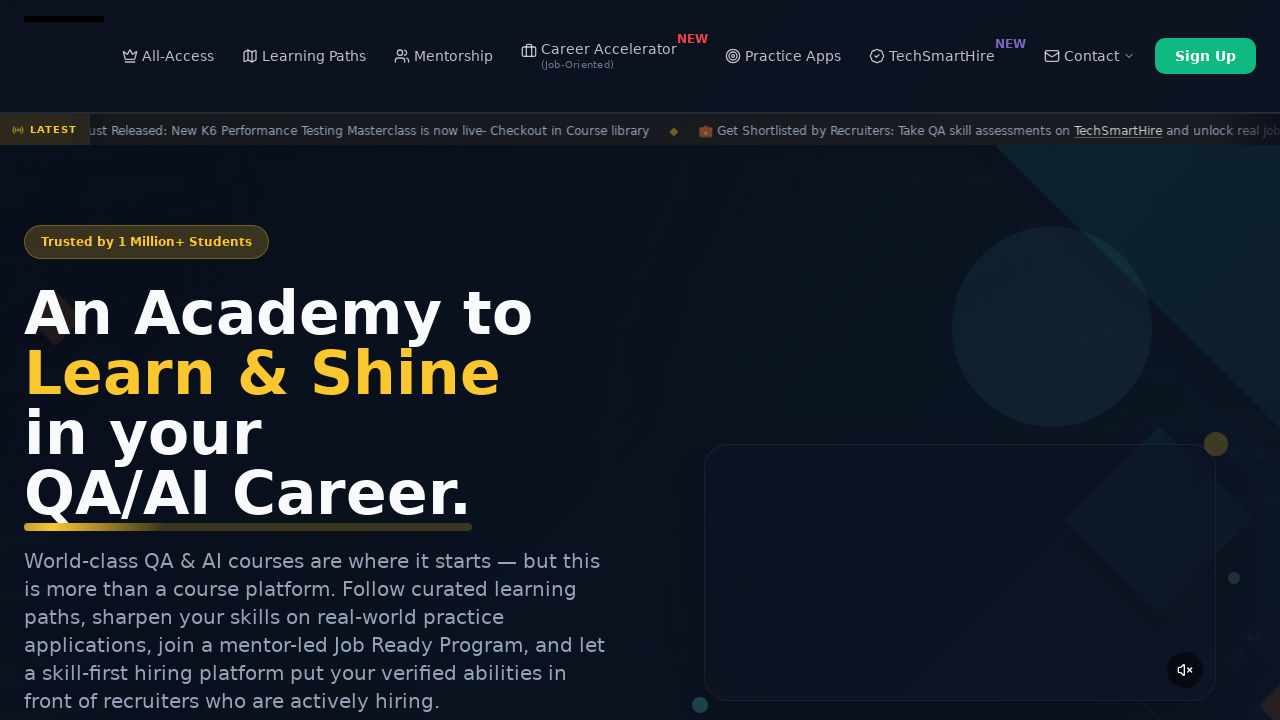

Extracted course name: 'Playwright Testing'
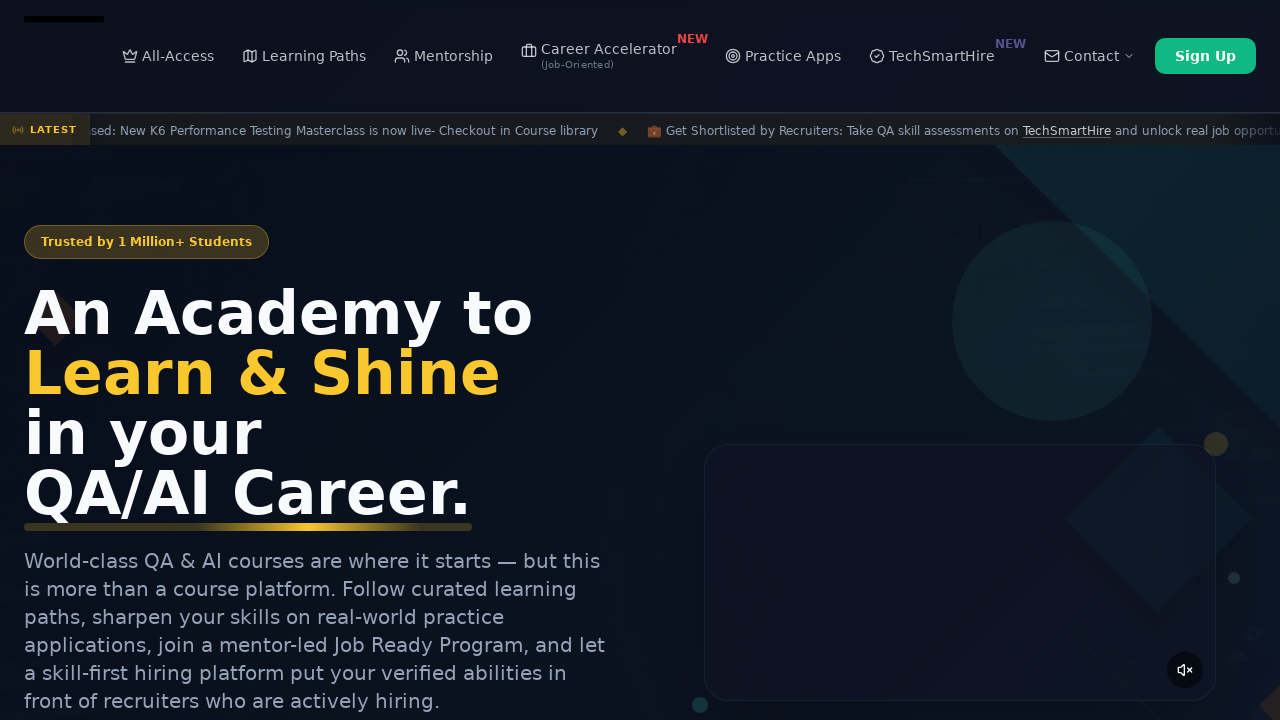

Switched back to original window
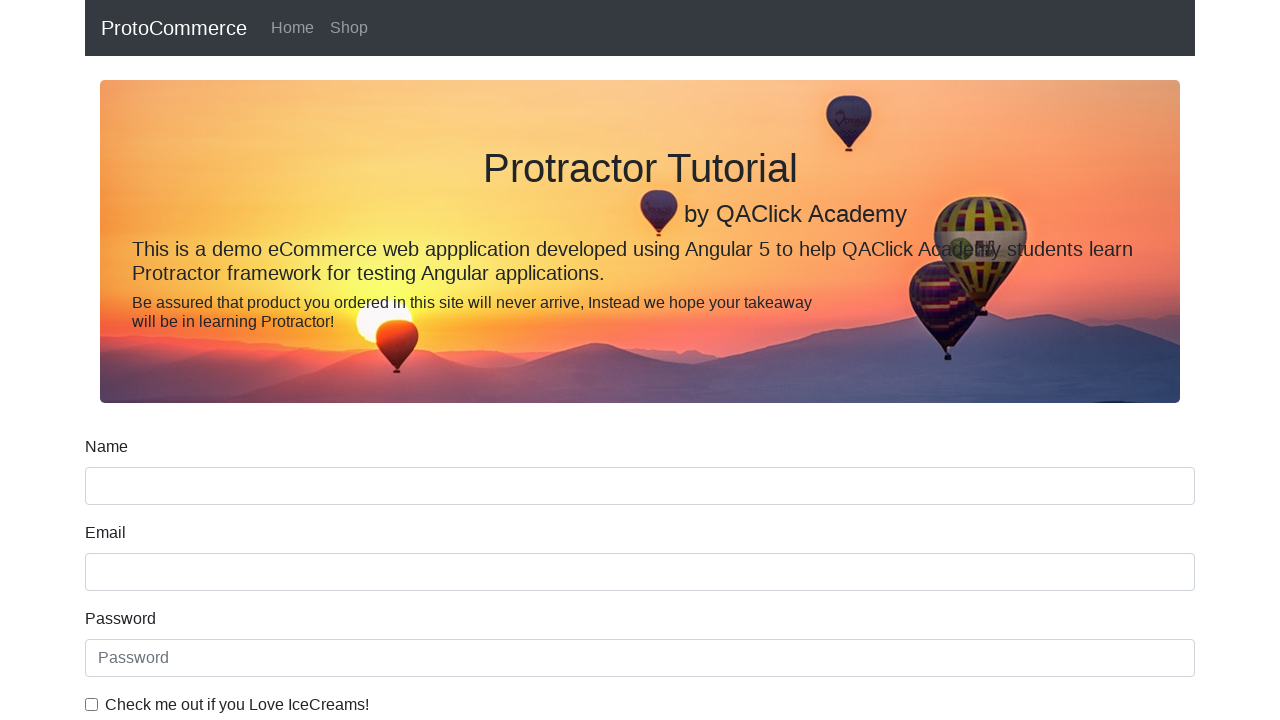

Filled name field with extracted course name: 'Playwright Testing' on input[name='name']
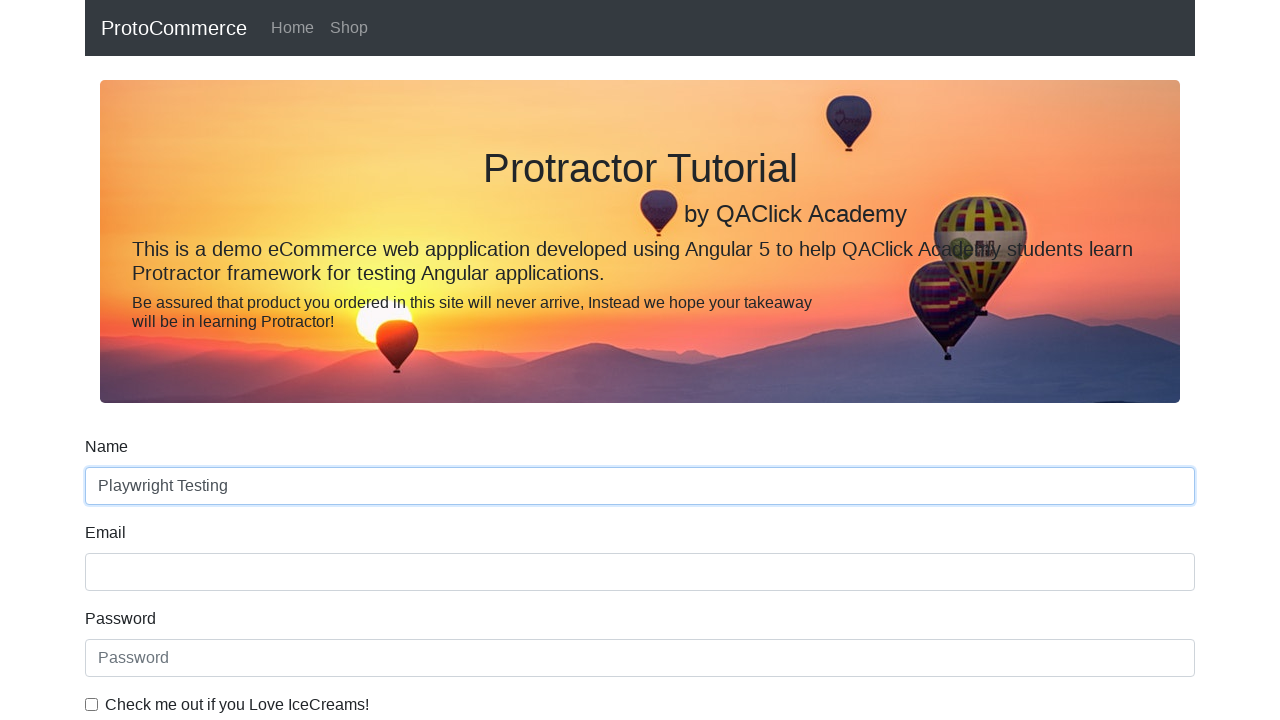

Closed the new browser window/tab
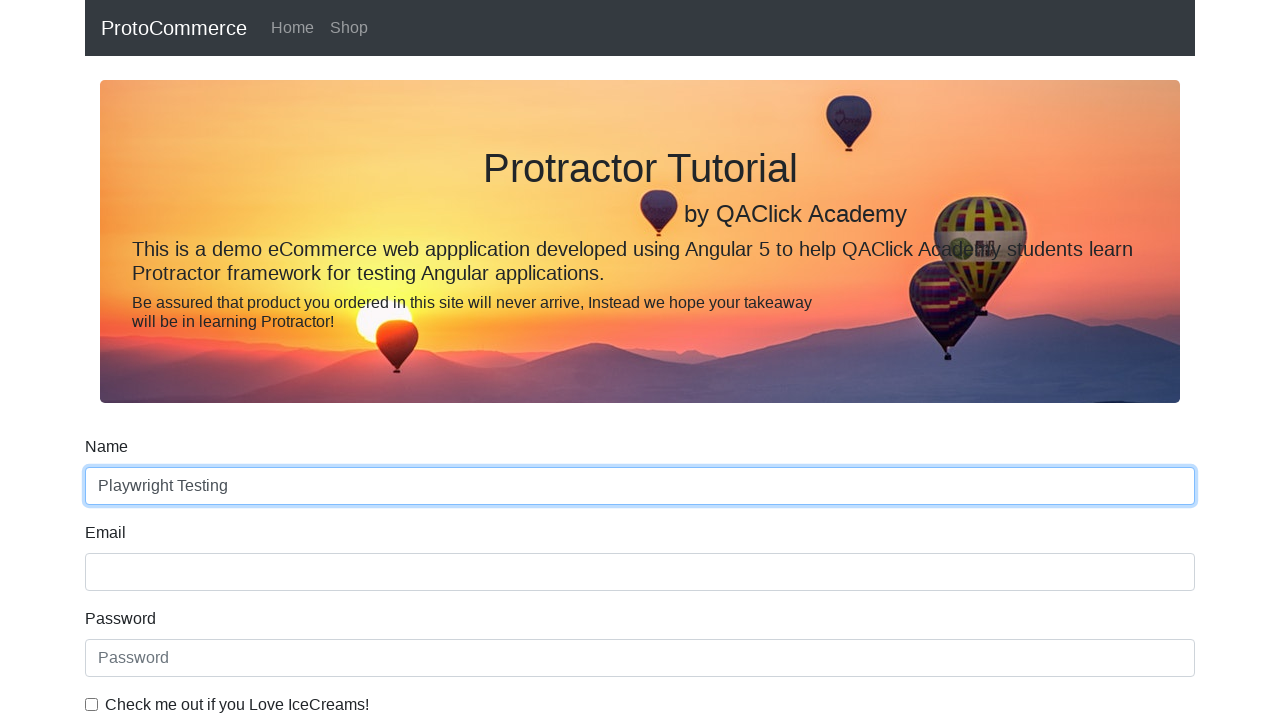

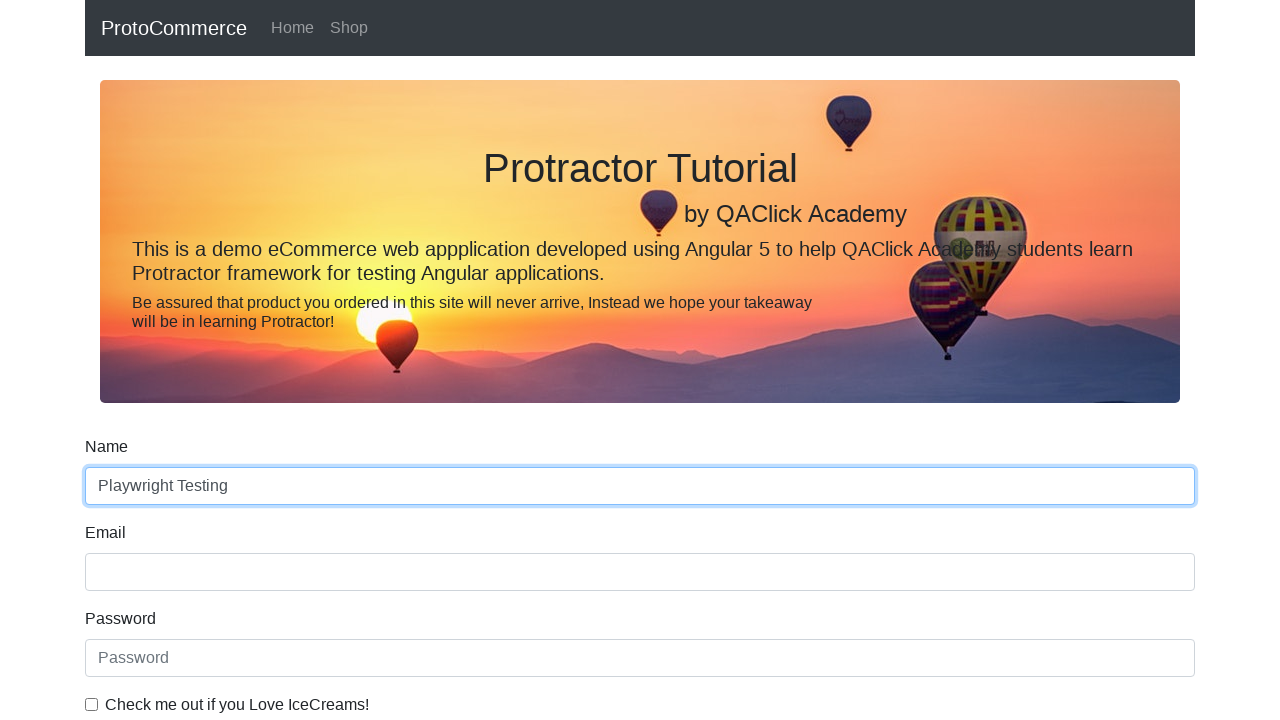